Navigates to dns-shop.ru, manipulates sessionStorage, then opens a new tab to verify session storage behavior across tabs

Starting URL: https://www.dns-shop.ru

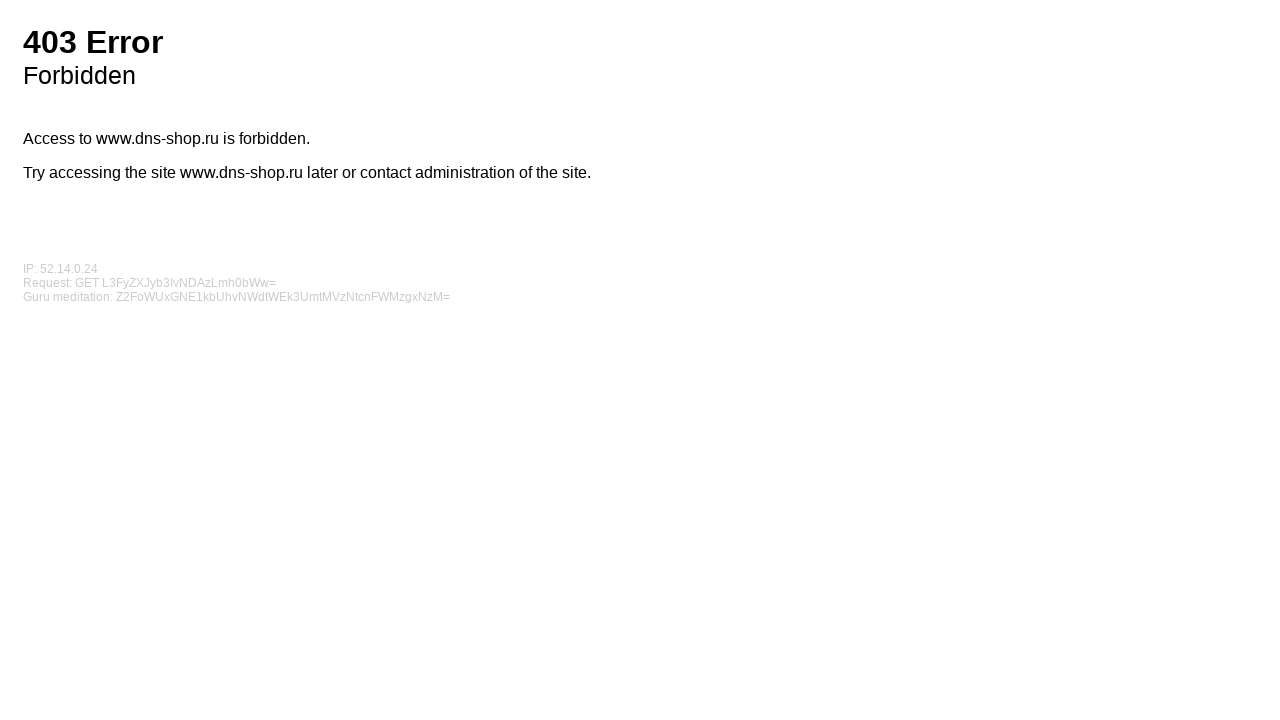

Navigated to https://www.dns-shop.ru
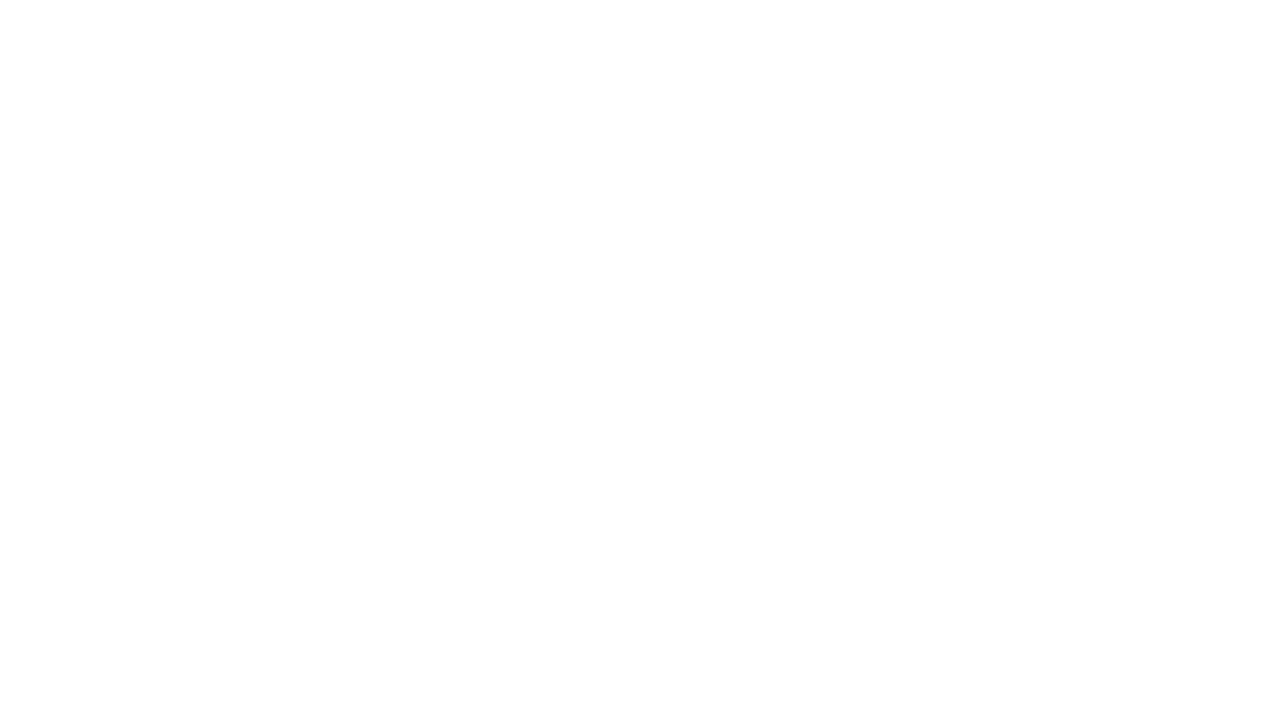

Page loaded with domcontentloaded state
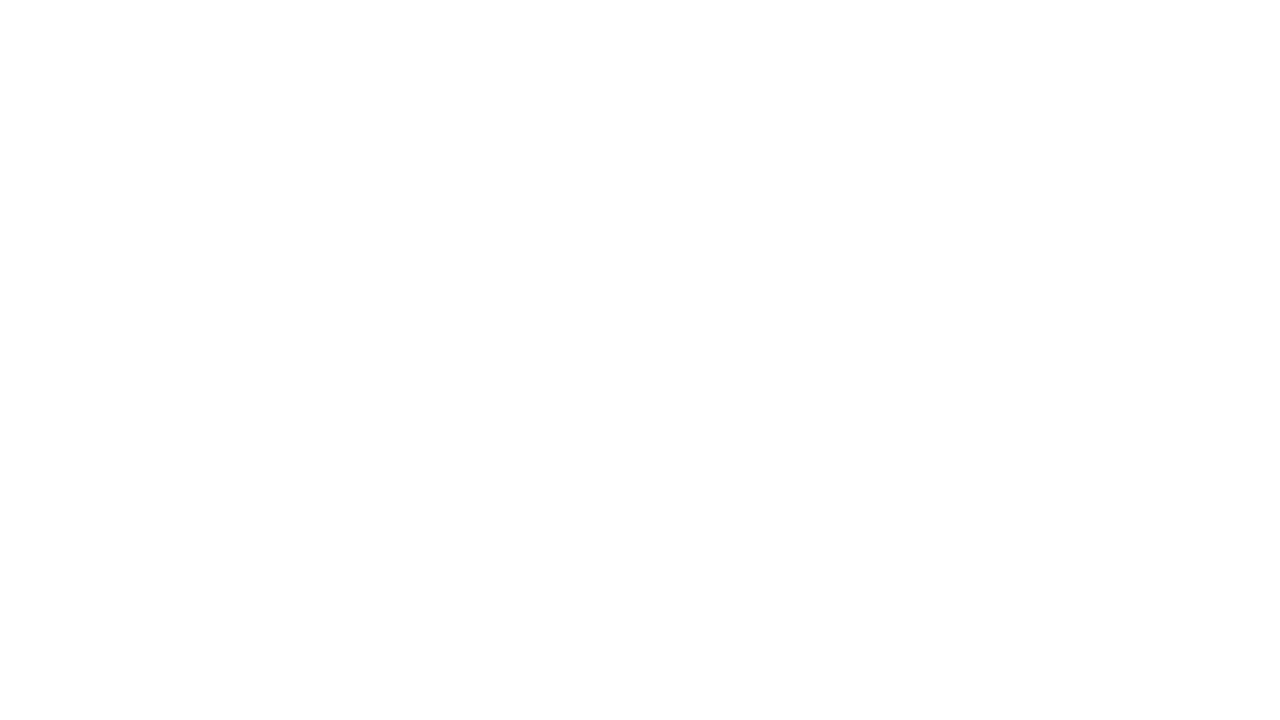

Retrieved sessionStorage keys: []
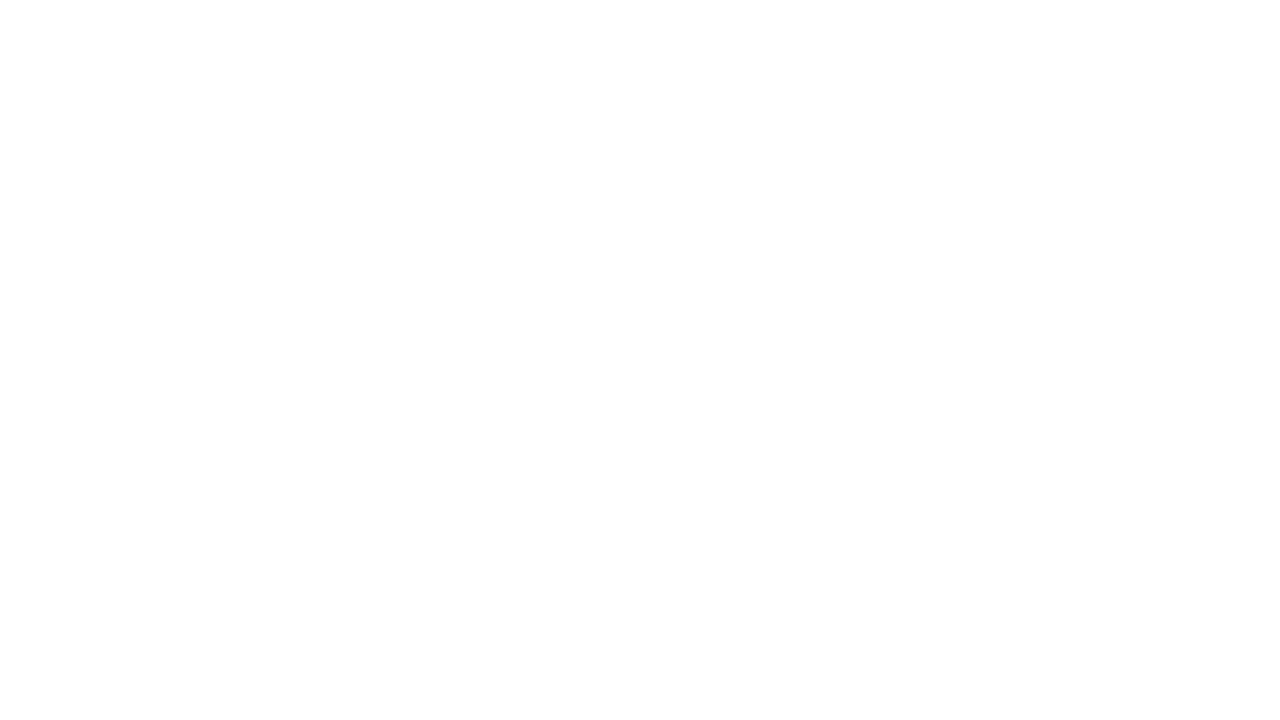

Added item1 to sessionStorage with value 'item1'
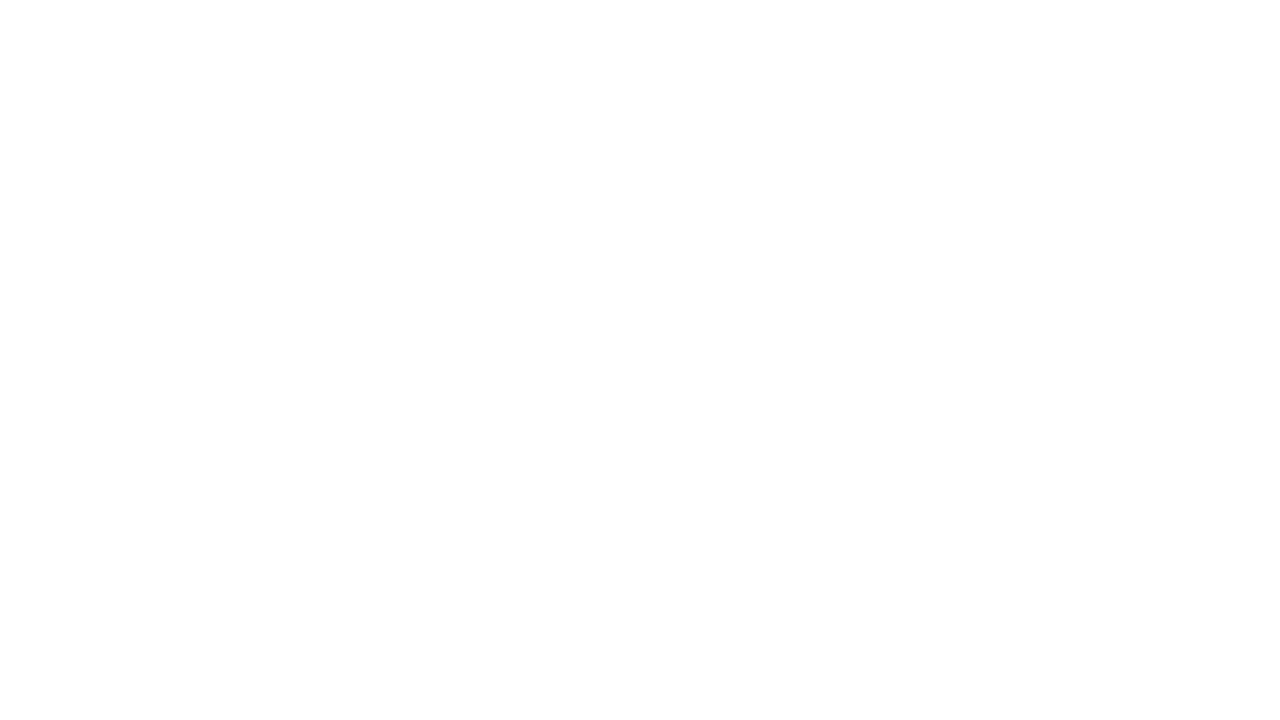

Verified item1 in sessionStorage has value: item1
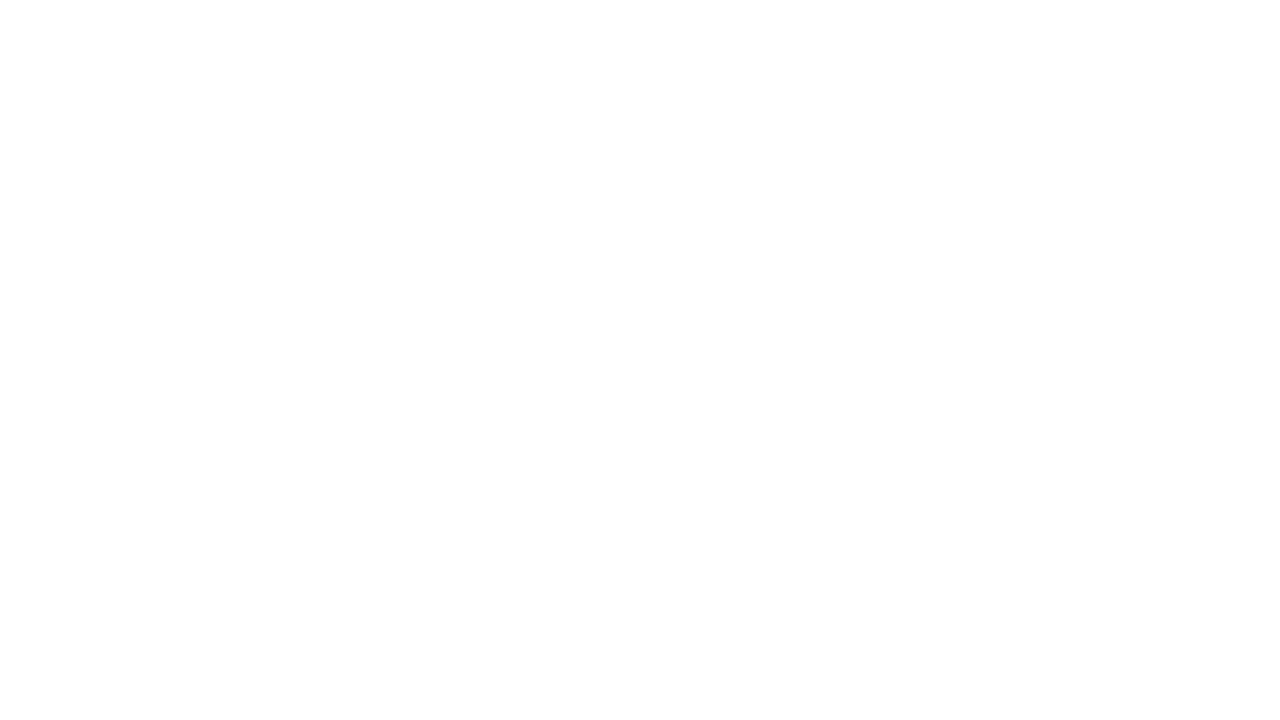

Removed item1 from sessionStorage
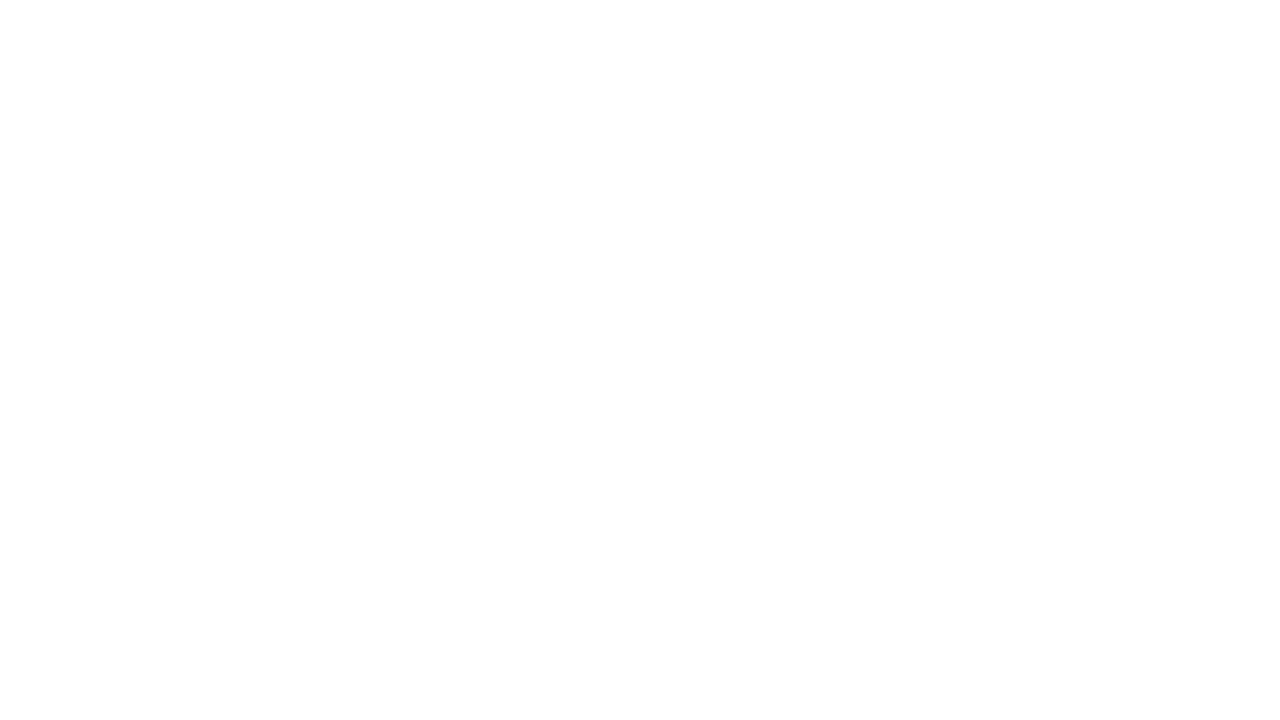

Verified item1 was removed from sessionStorage, value is now: None
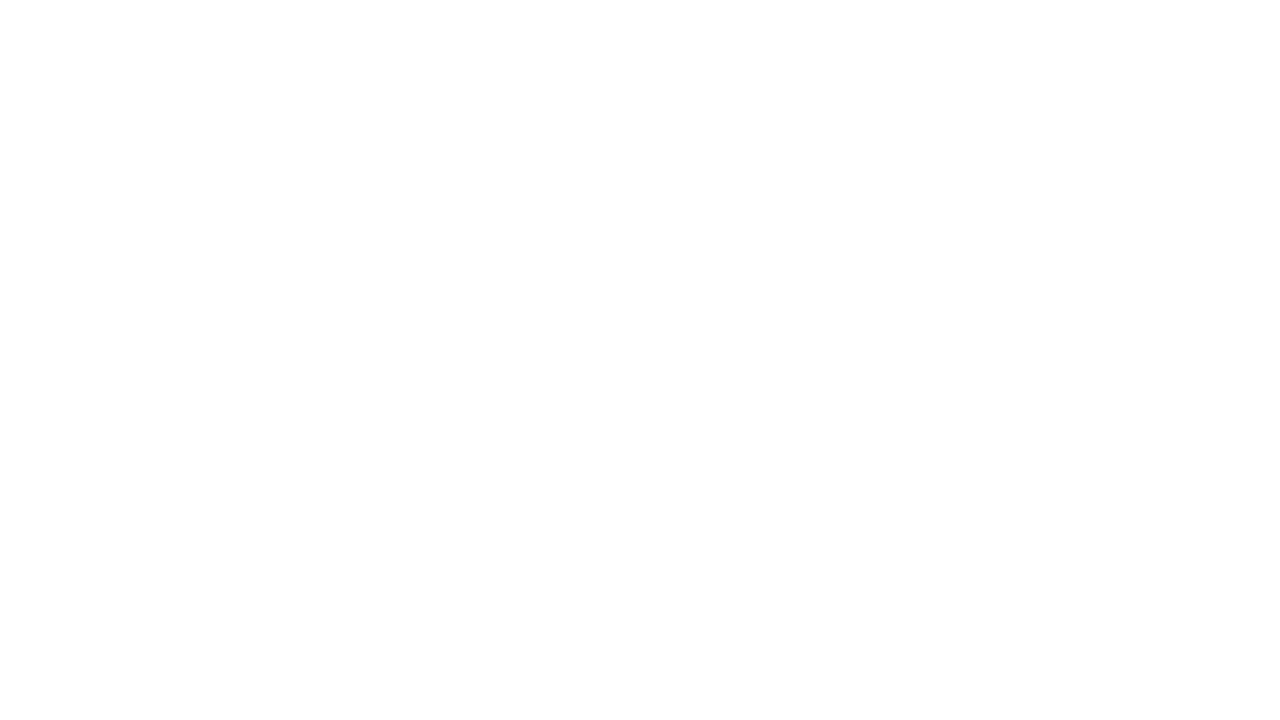

Opened a new browser tab
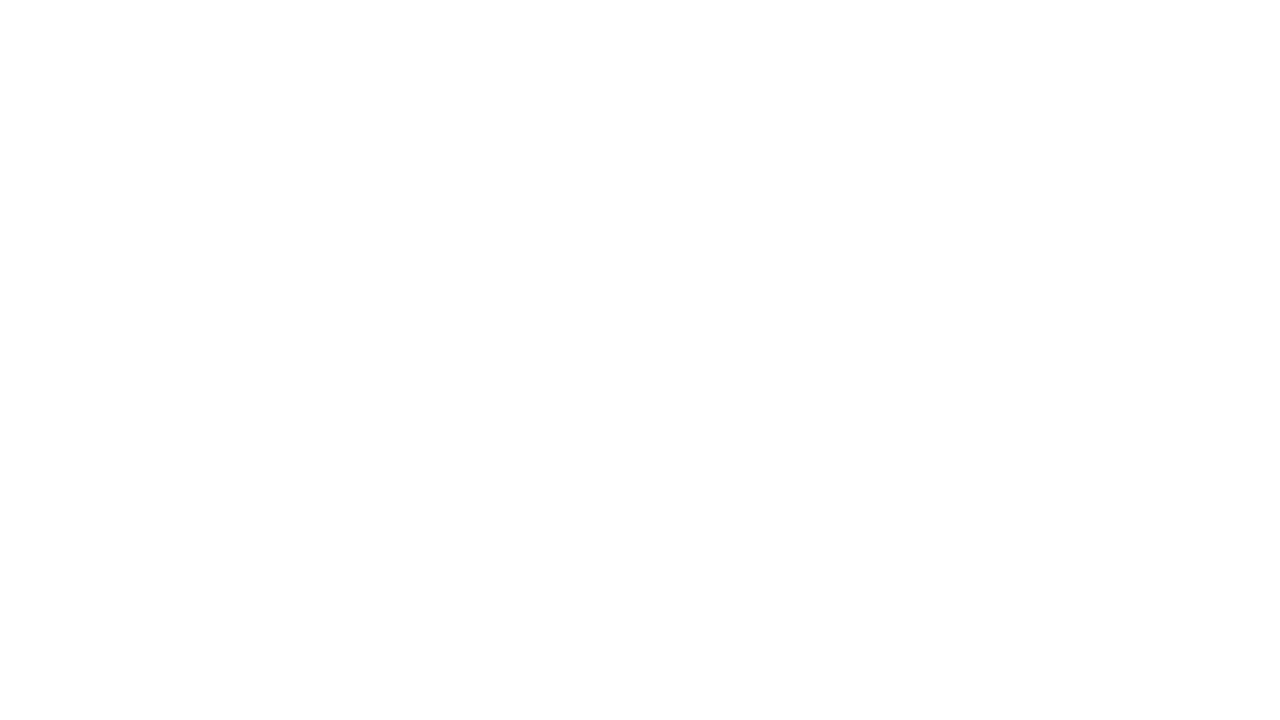

Navigated new tab to https://www.dns-shop.ru
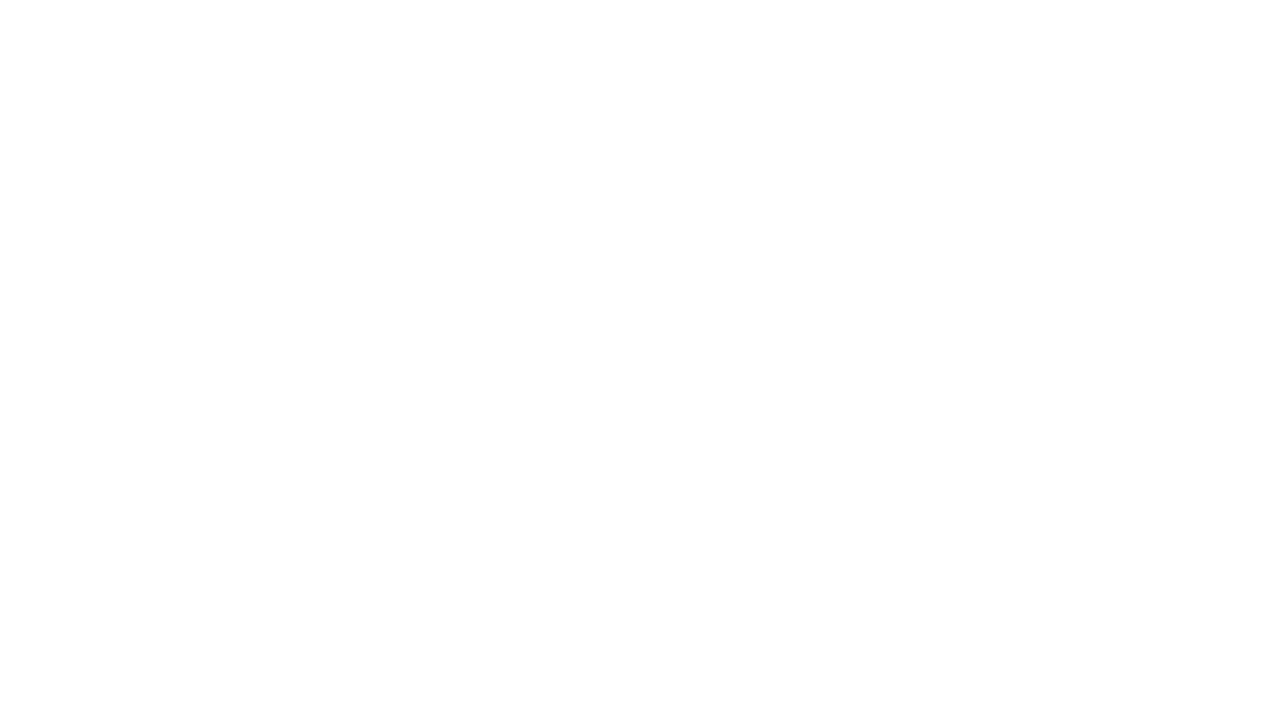

New tab page loaded with domcontentloaded state
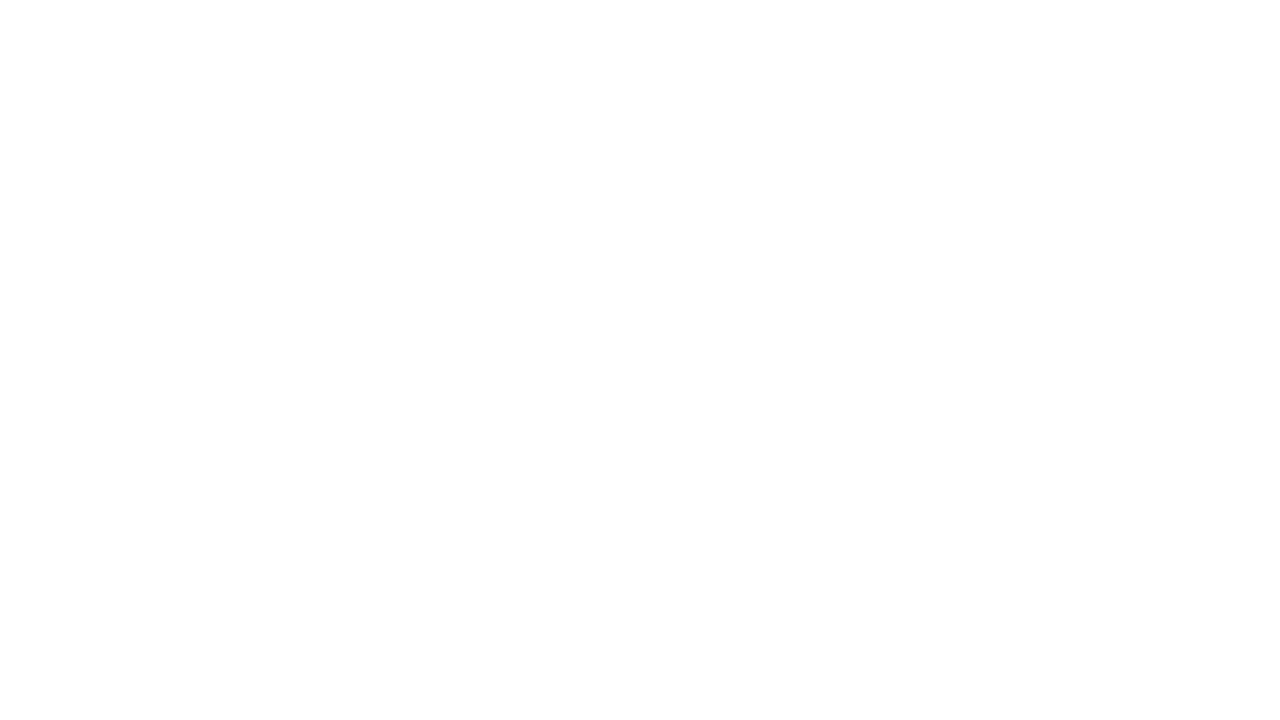

Retrieved sessionStorage keys from new tab: [] (separate session from original tab)
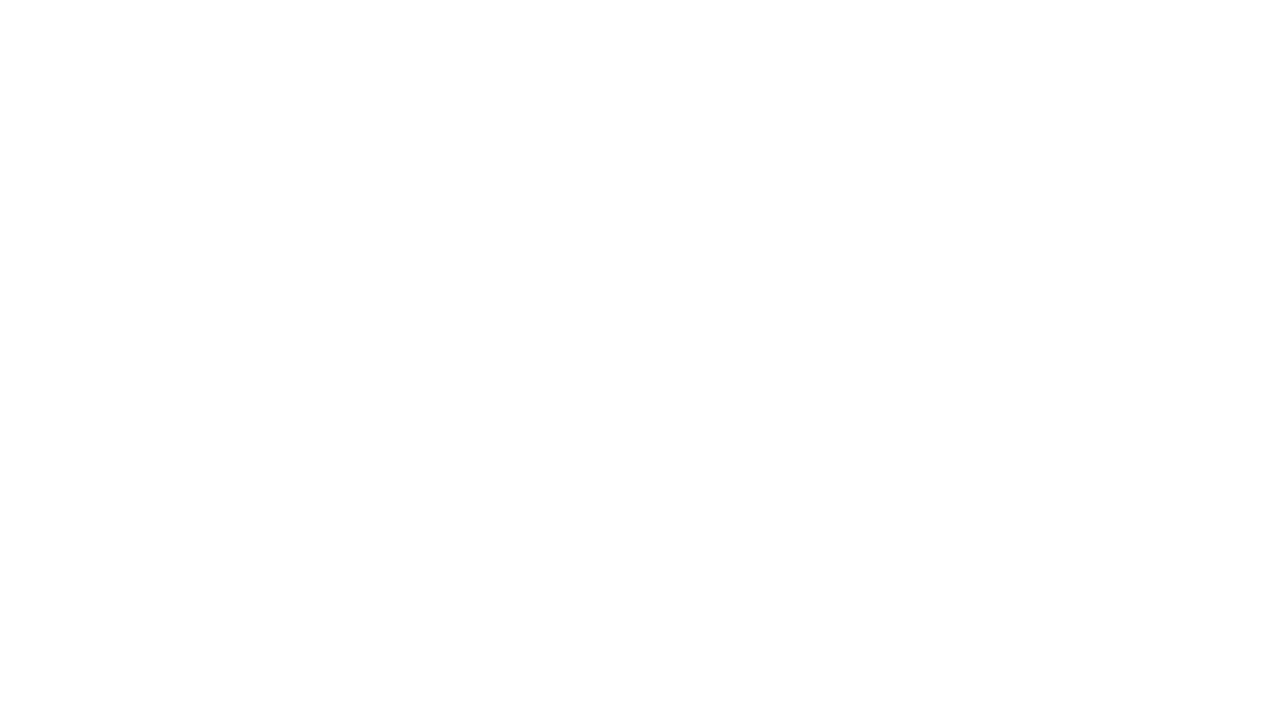

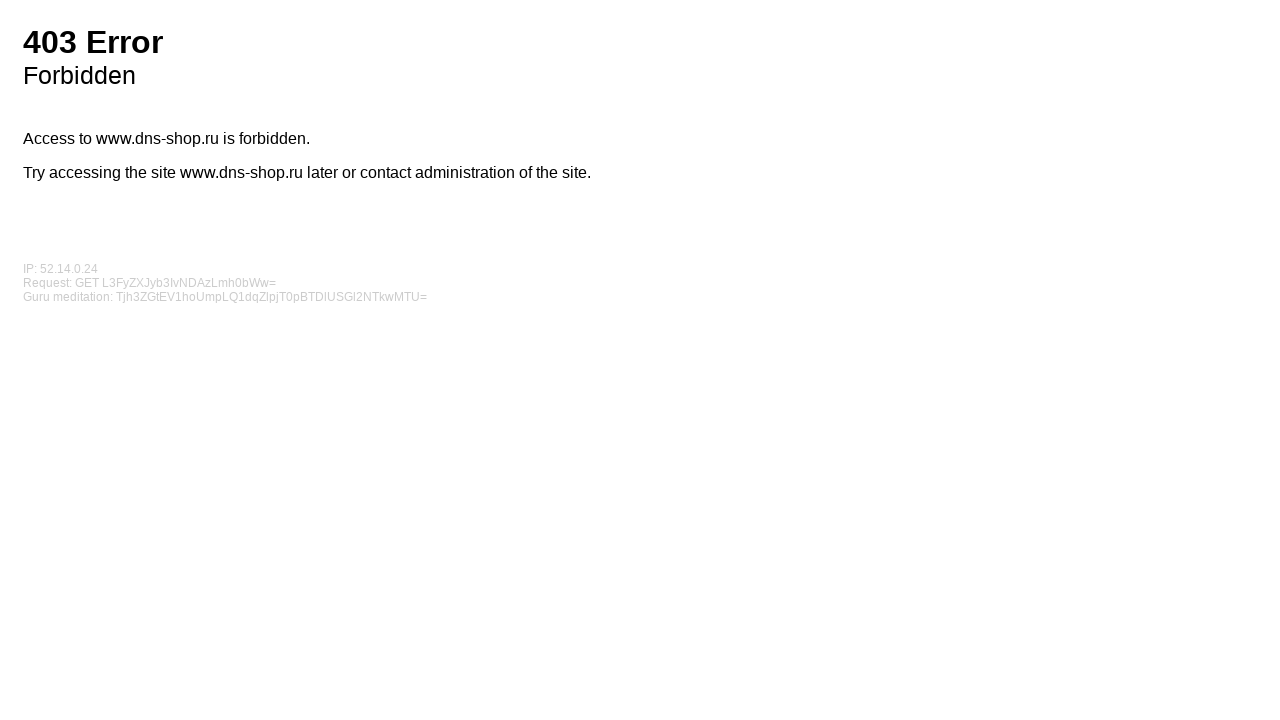